Fills out a registration form with various input types including text fields, radio buttons, checkboxes, multi-select dropdowns, and regular dropdowns

Starting URL: https://demo.automationtesting.in/Register.html

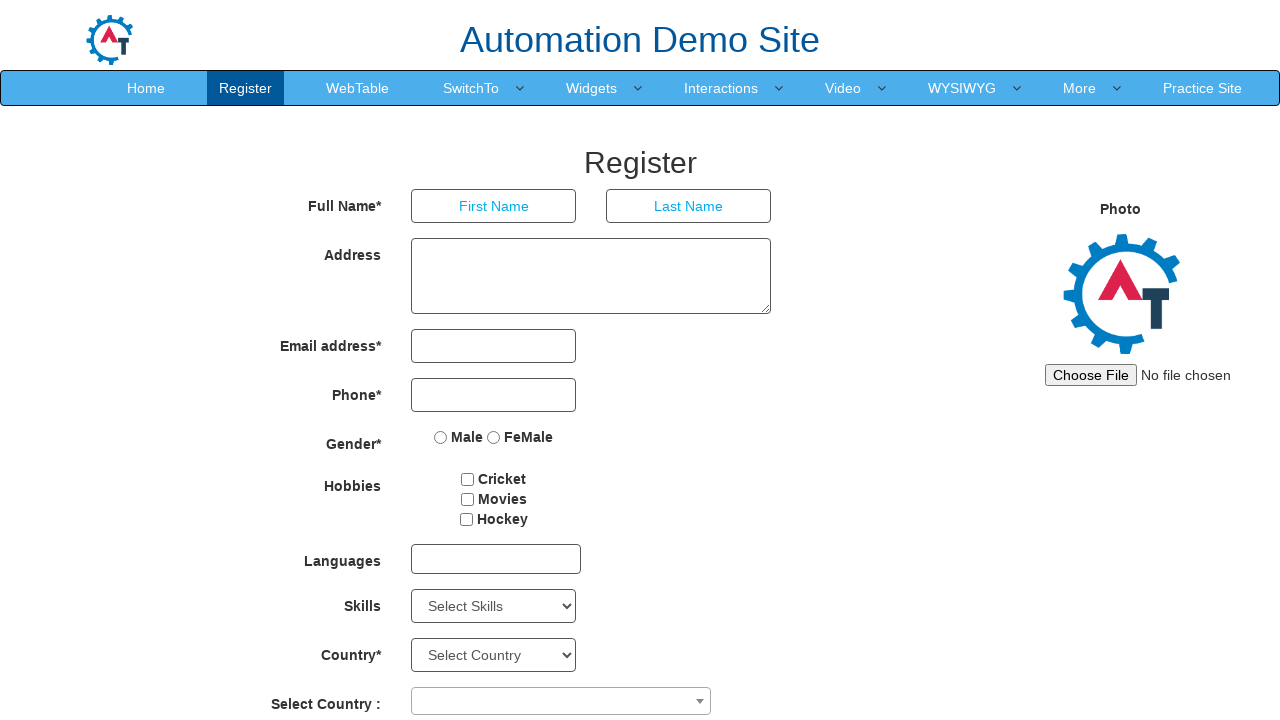

Filled first name field with 'Harsha' on //input[@placeholder='First Name']
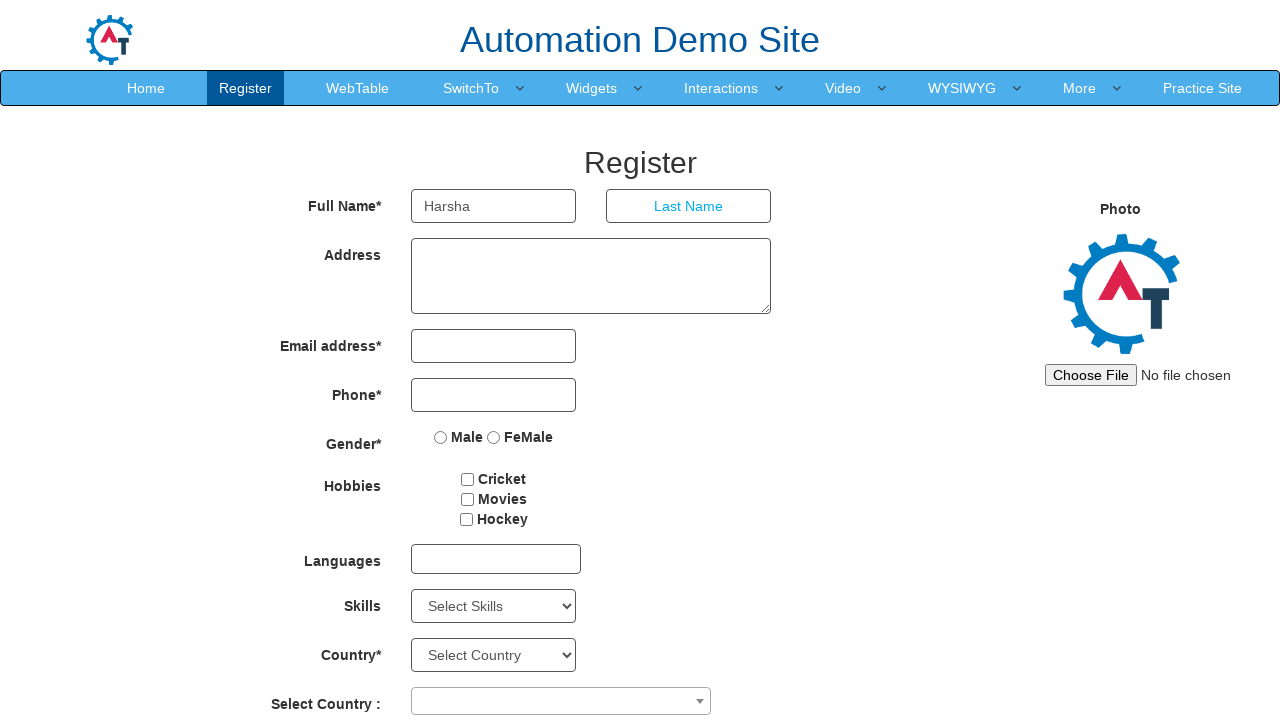

Filled last name field with 'Reddy' on //input[@placeholder='Last Name']
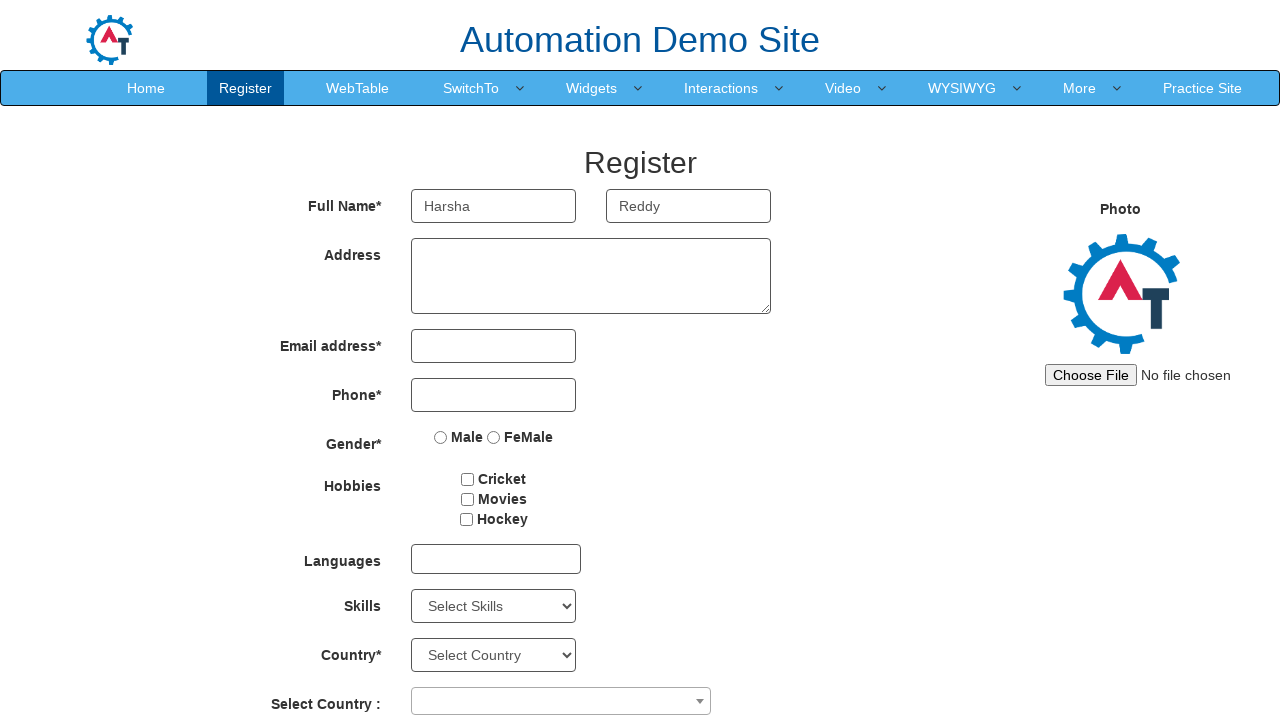

Filled address field with 'Hyderabad' on //textarea[@ng-model='Adress']
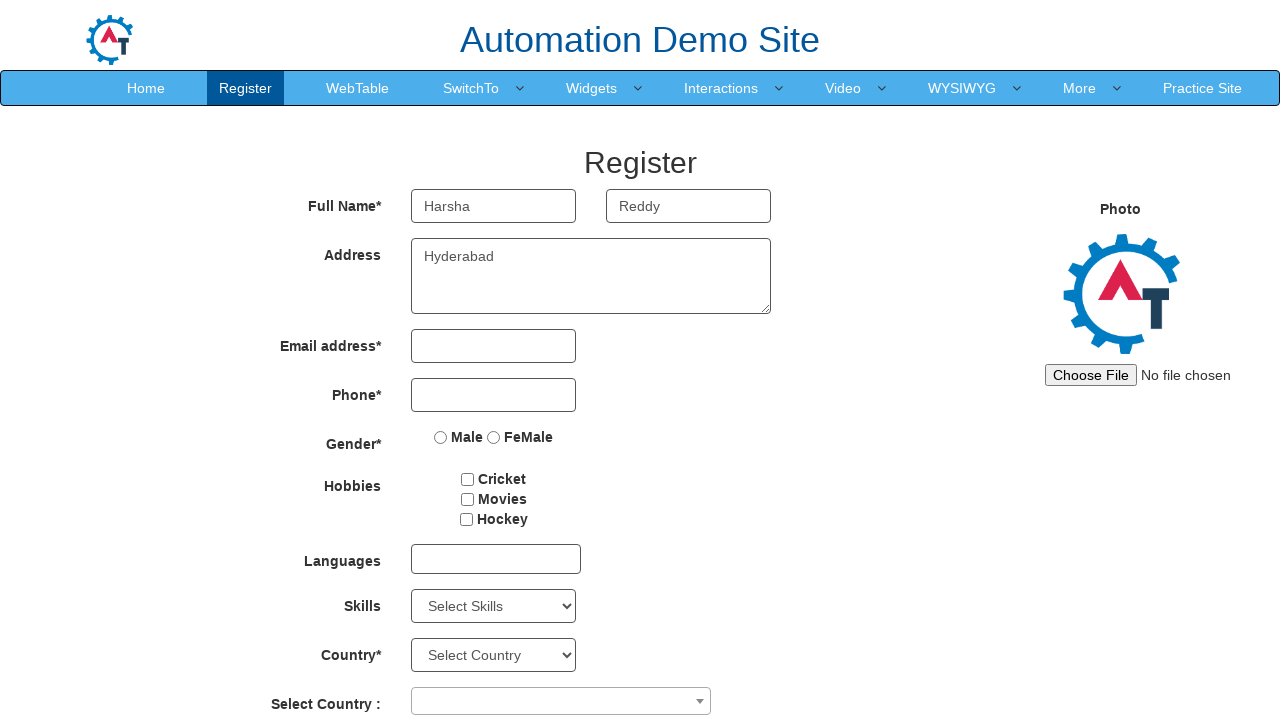

Filled email field with 'hreddy715@gmail.com' on //input[@ng-model='EmailAdress']
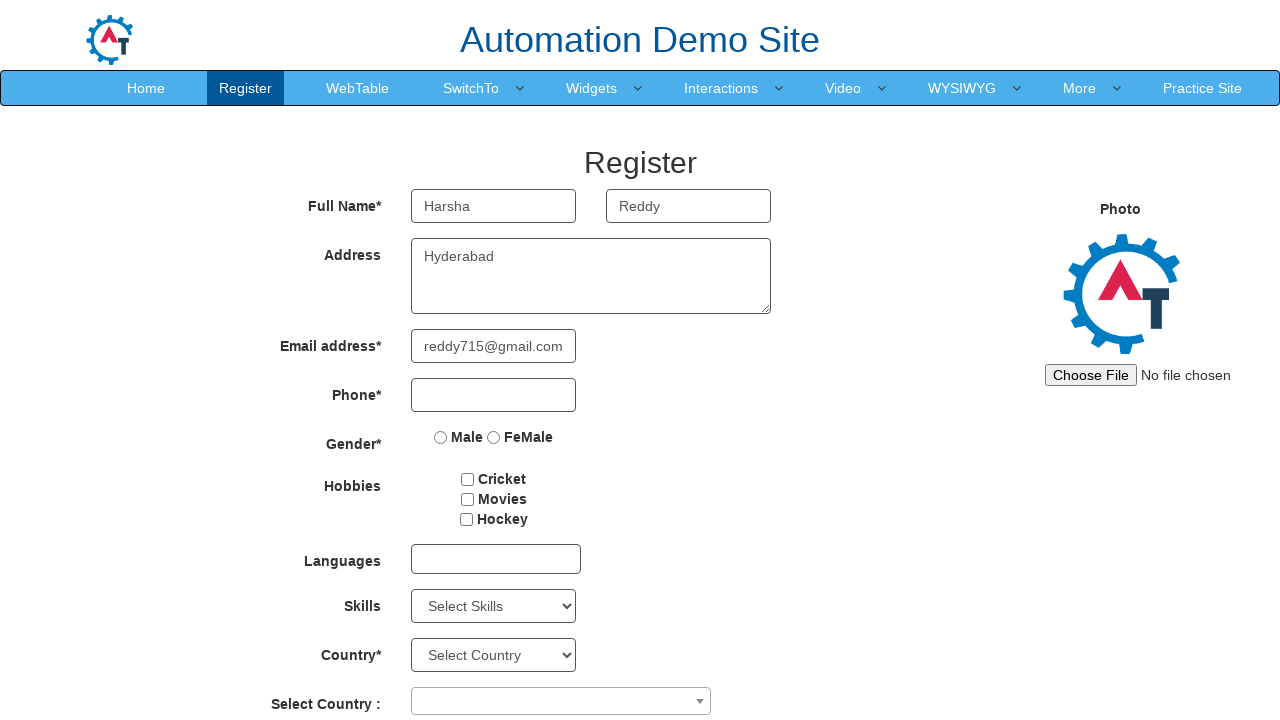

Filled phone field with '9876543210' on //input[@ng-model='Phone']
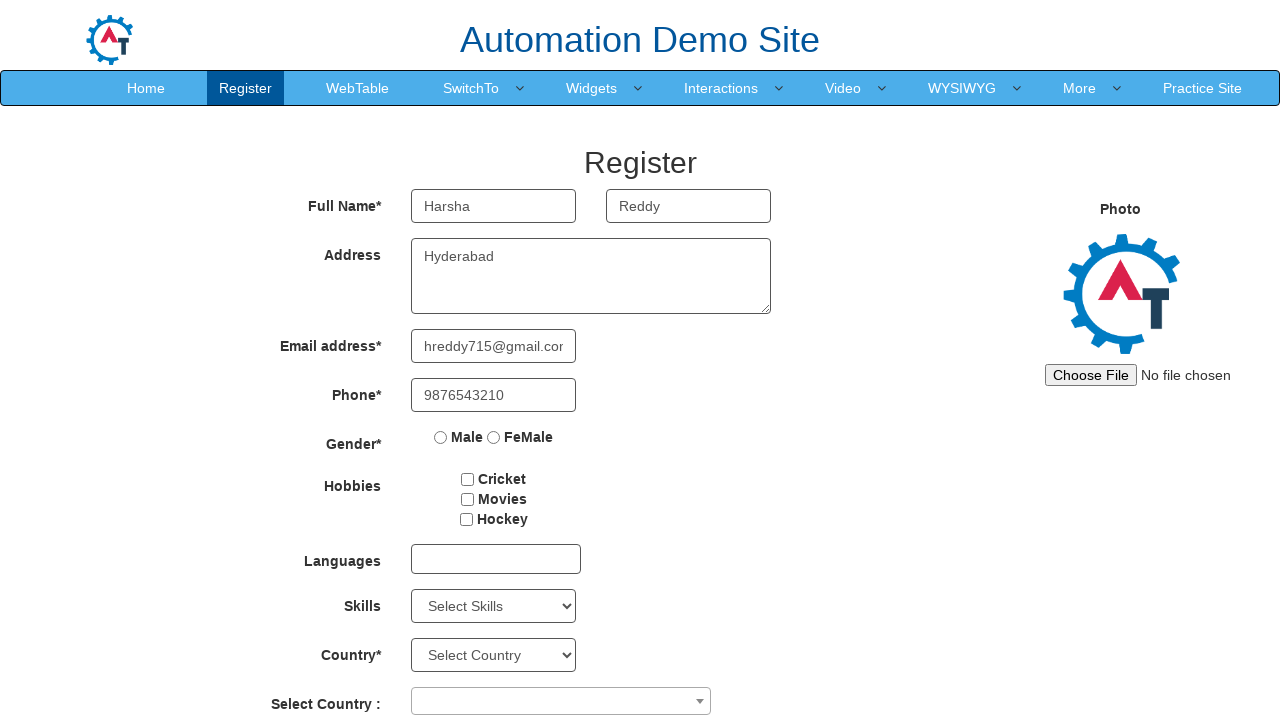

Selected Male gender radio button at (441, 437) on xpath=//input[@value='Male']
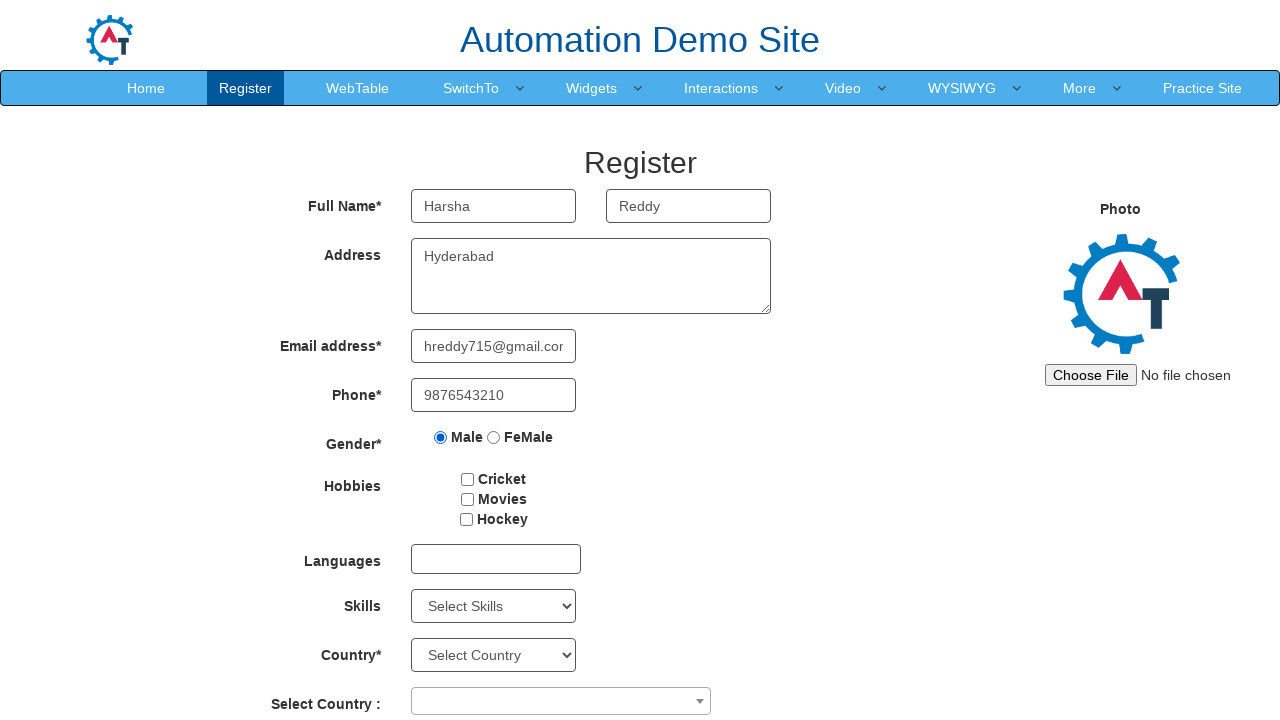

Selected Female gender radio button at (494, 437) on xpath=//input[@value='FeMale']
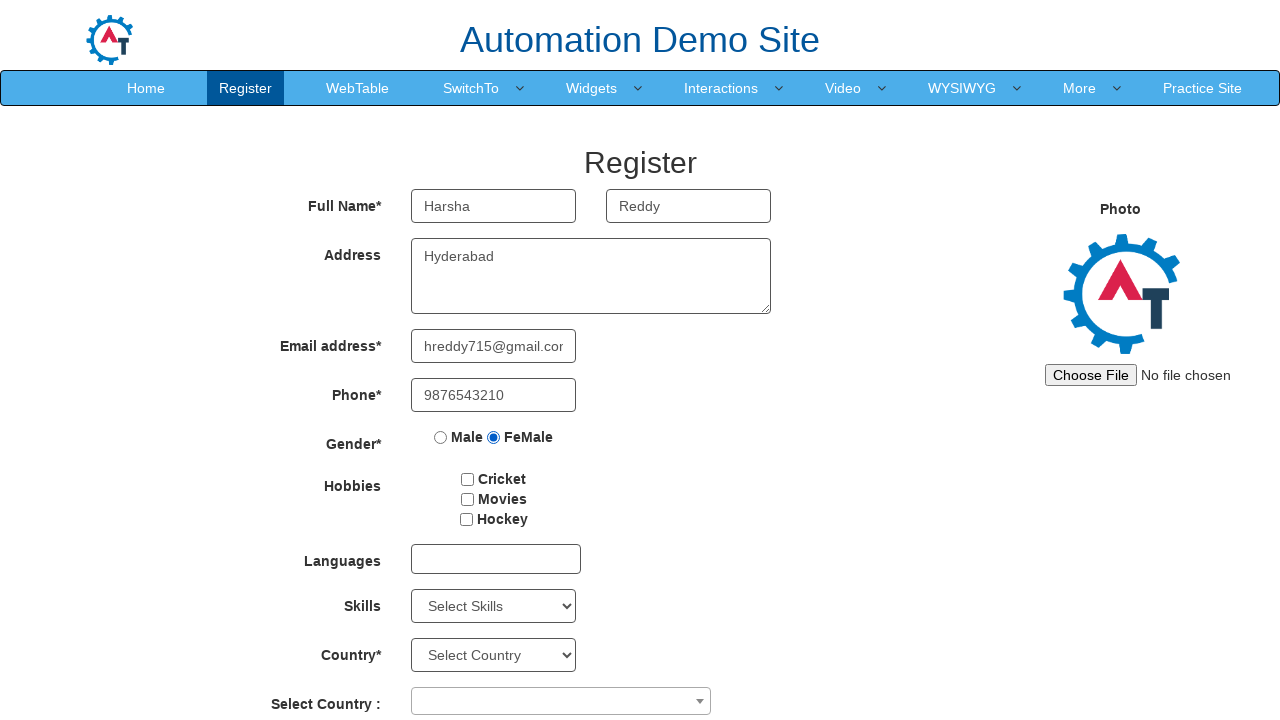

Checked hobby checkbox 1 at (468, 479) on xpath=//input[@id='checkbox1']
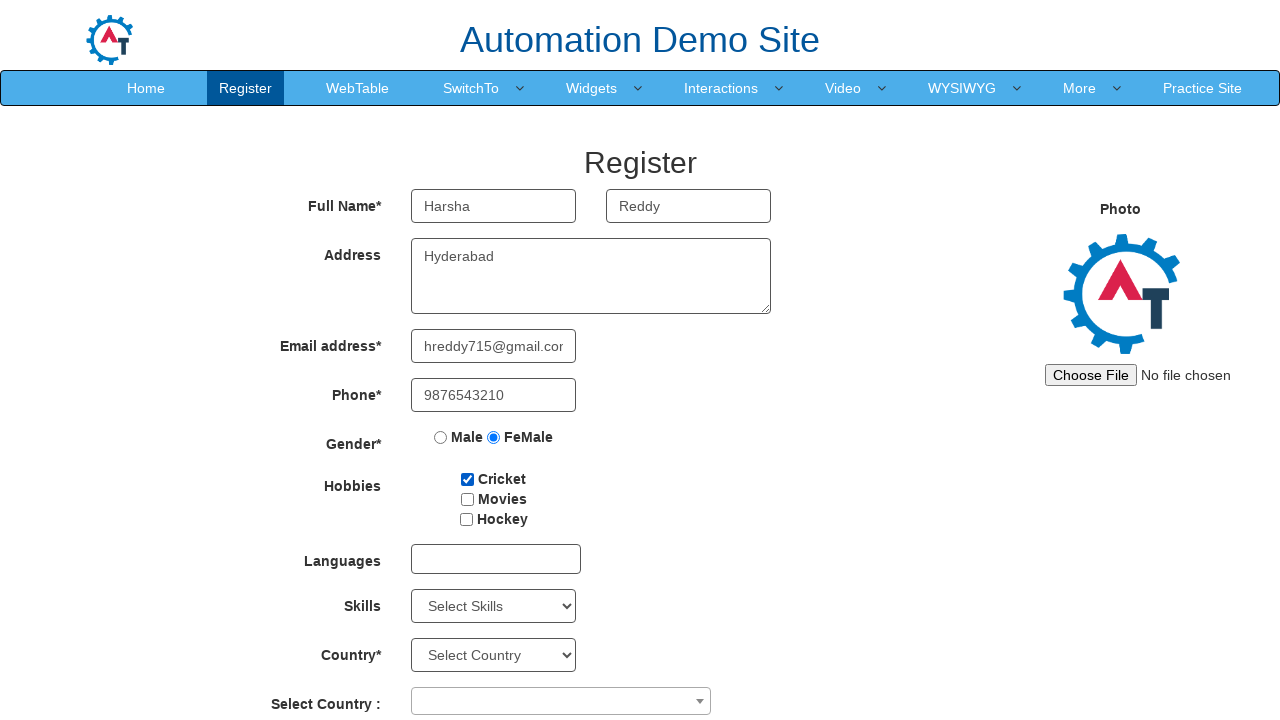

Checked hobby checkbox 2 at (467, 499) on xpath=//input[@id='checkbox2']
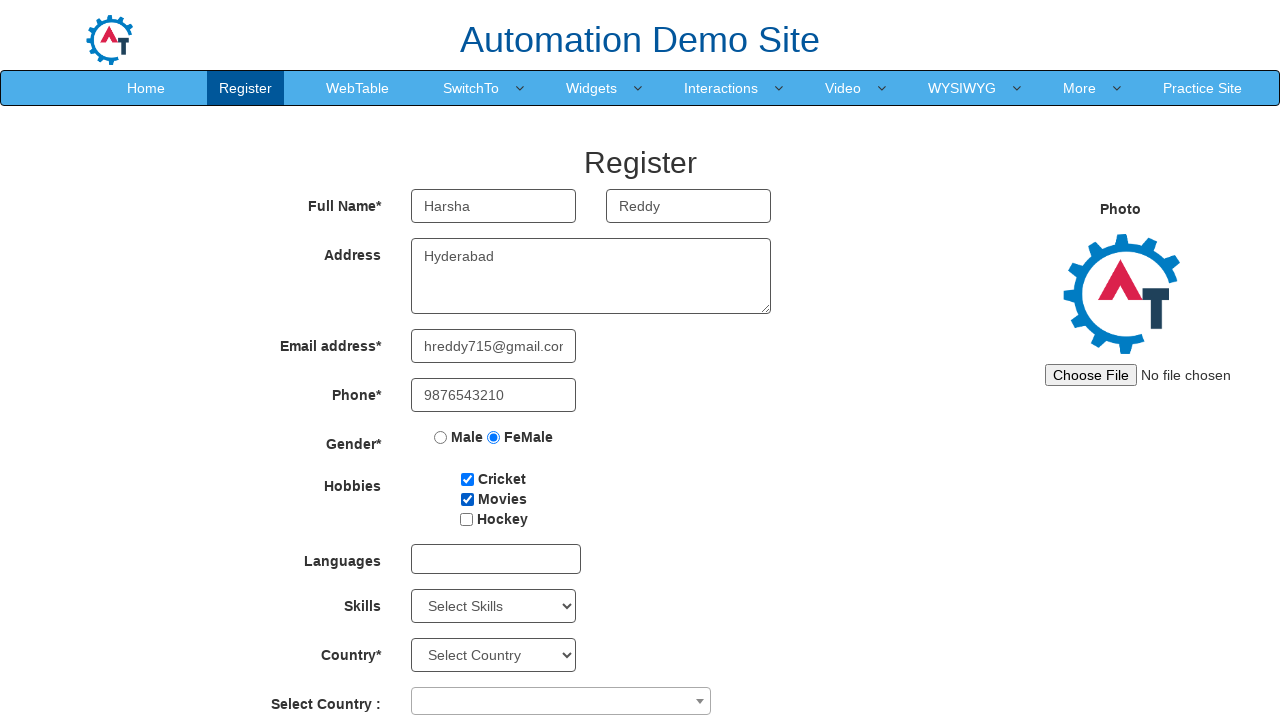

Checked hobby checkbox 3 at (466, 519) on xpath=//input[@id='checkbox3']
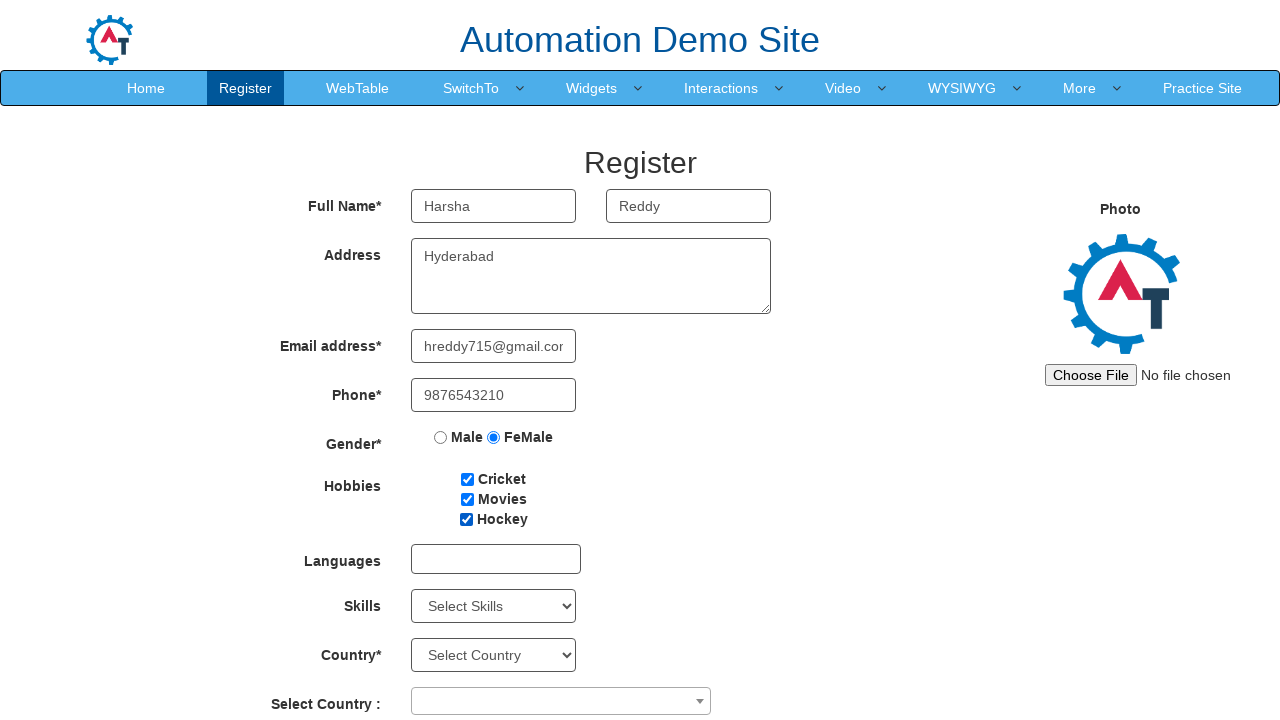

Opened language multi-select dropdown at (496, 559) on xpath=//div[@id='msdd'][1]
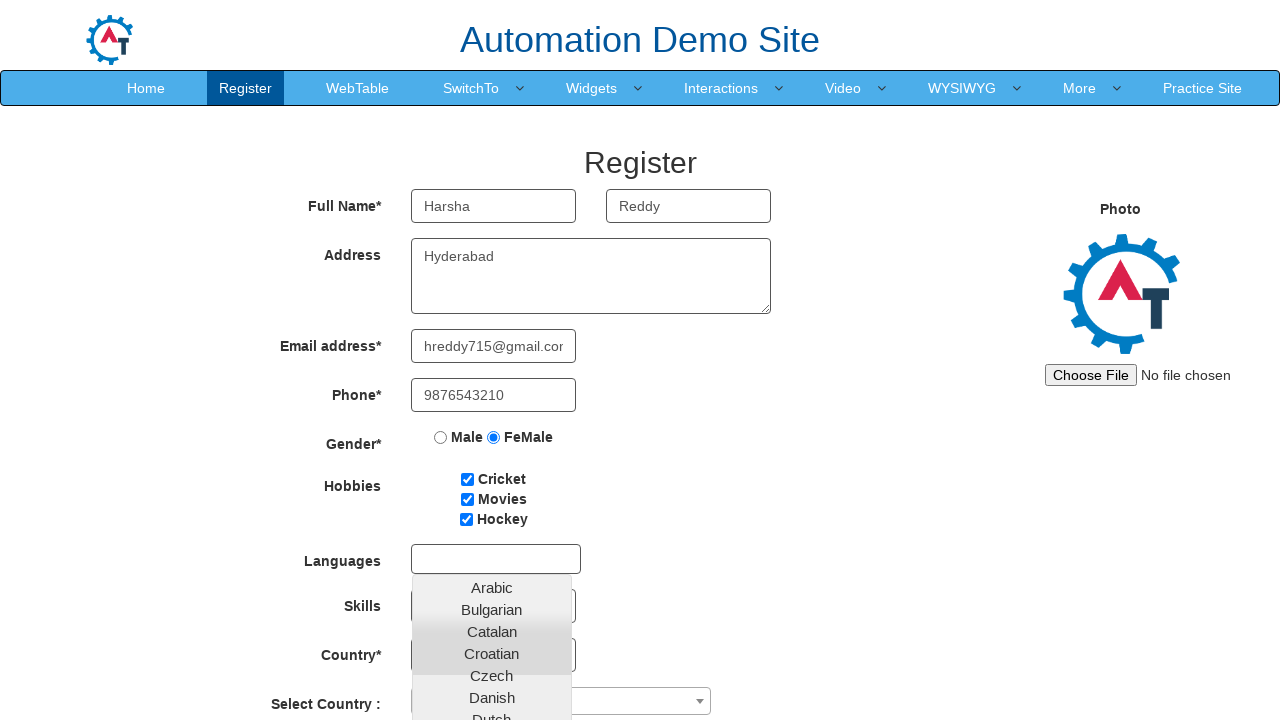

Selected language option 1
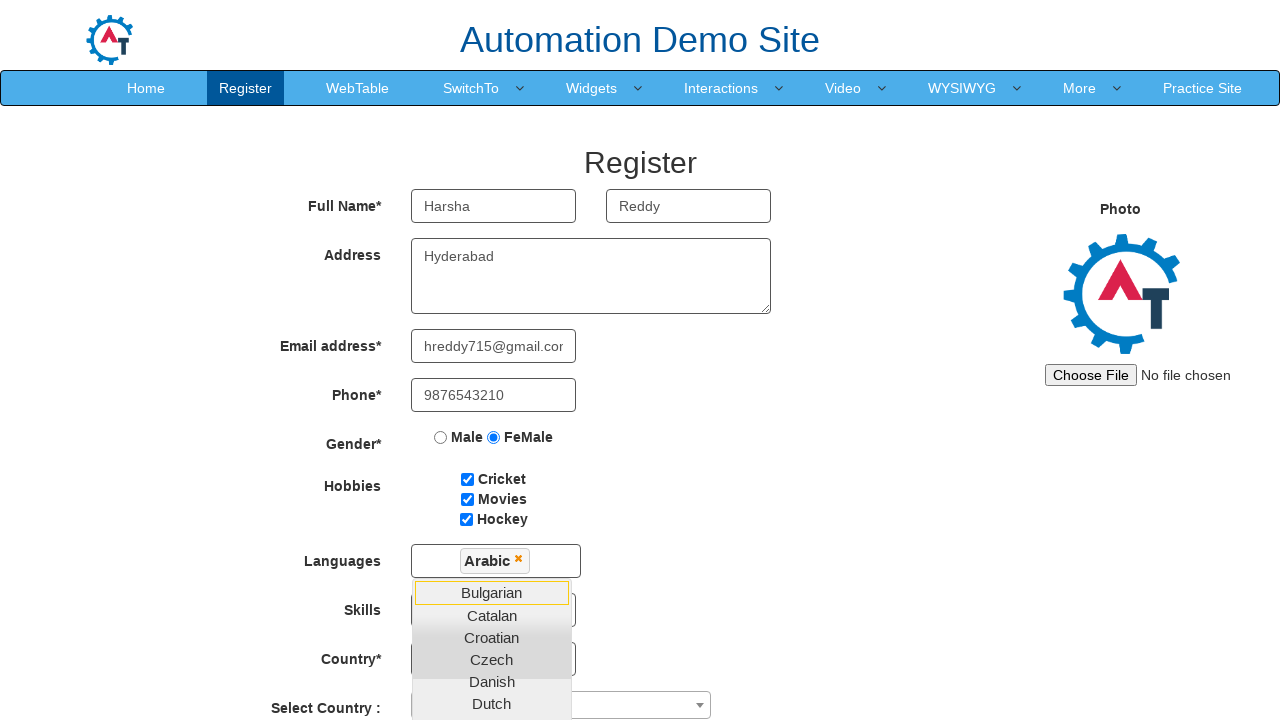

Selected language option 2
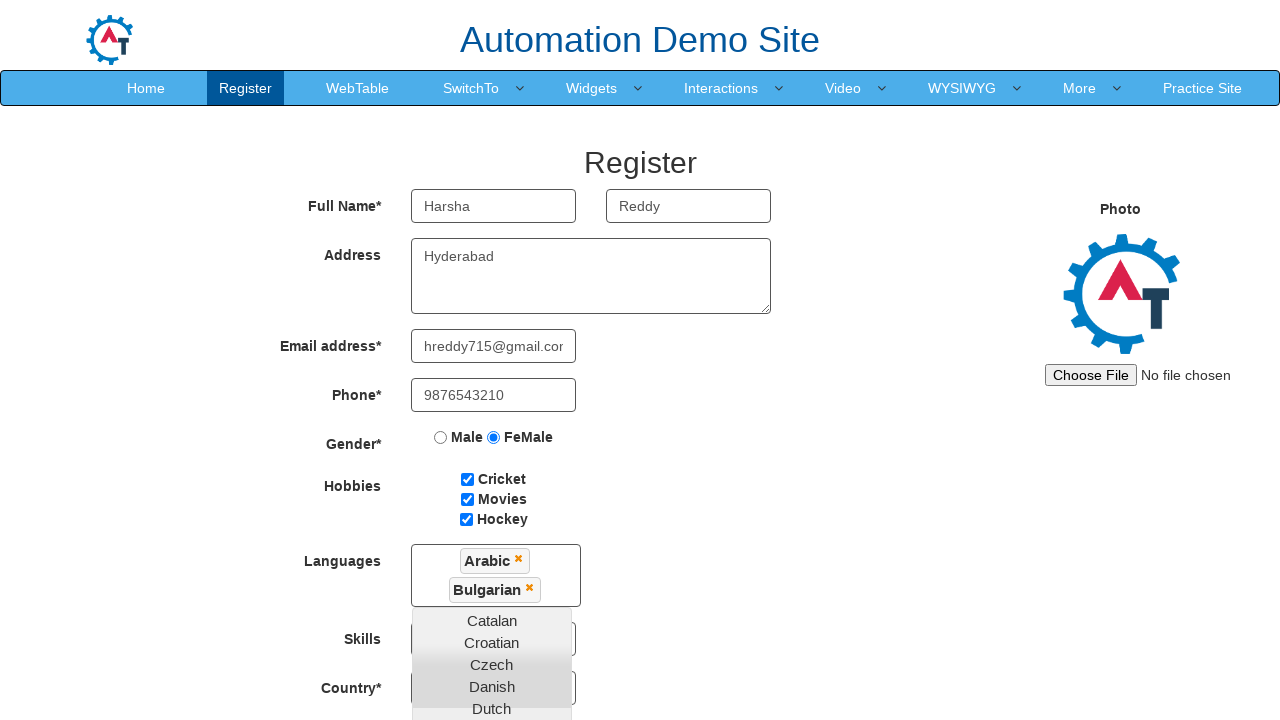

Selected language option 3
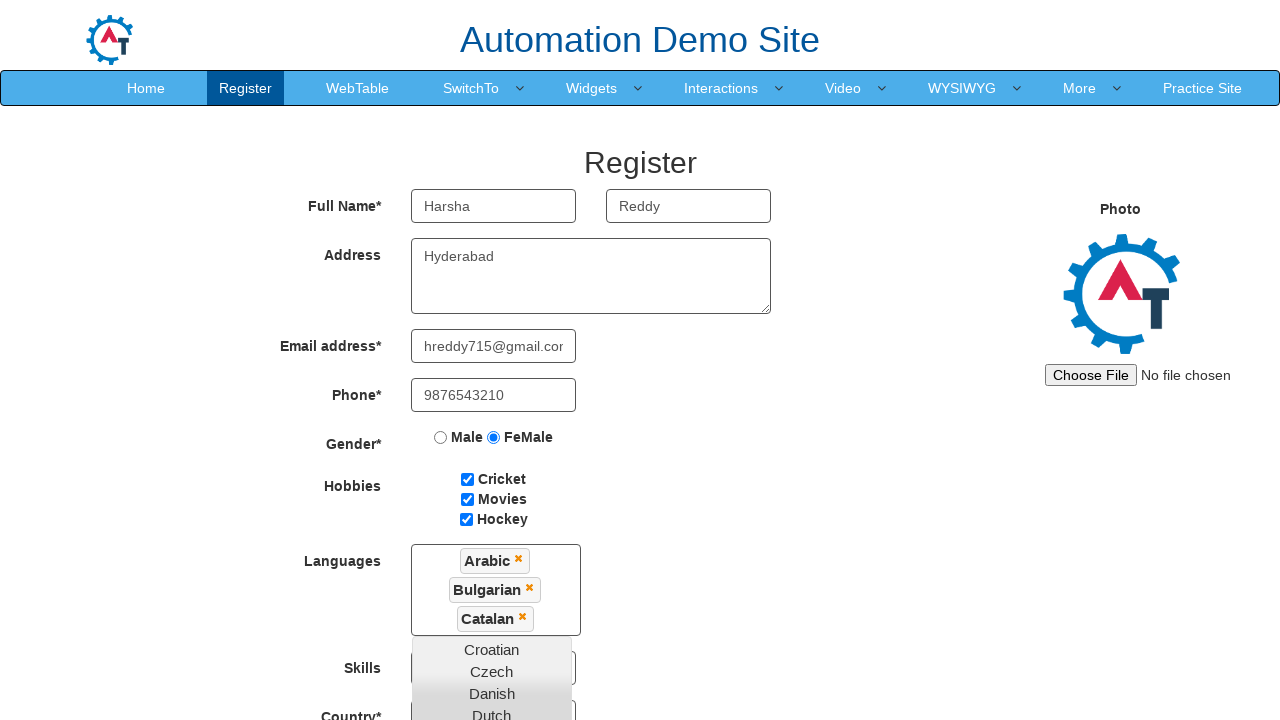

Selected language option 4
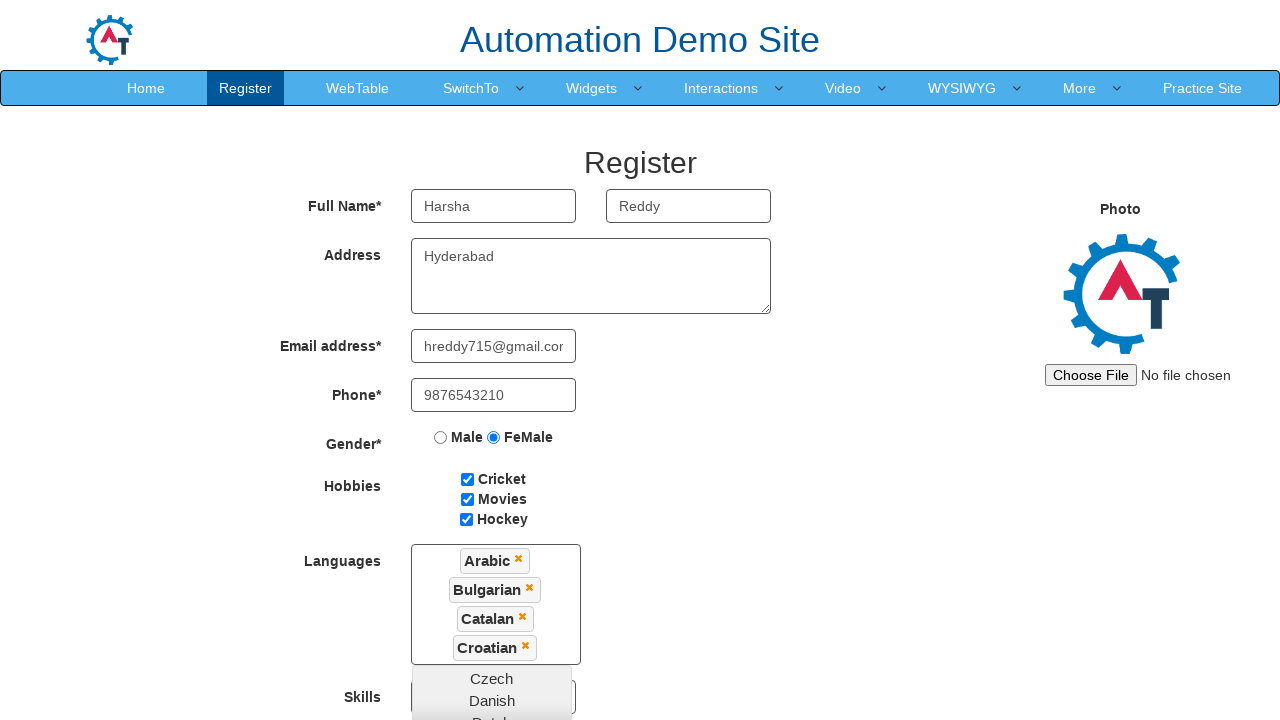

Selected language option 5
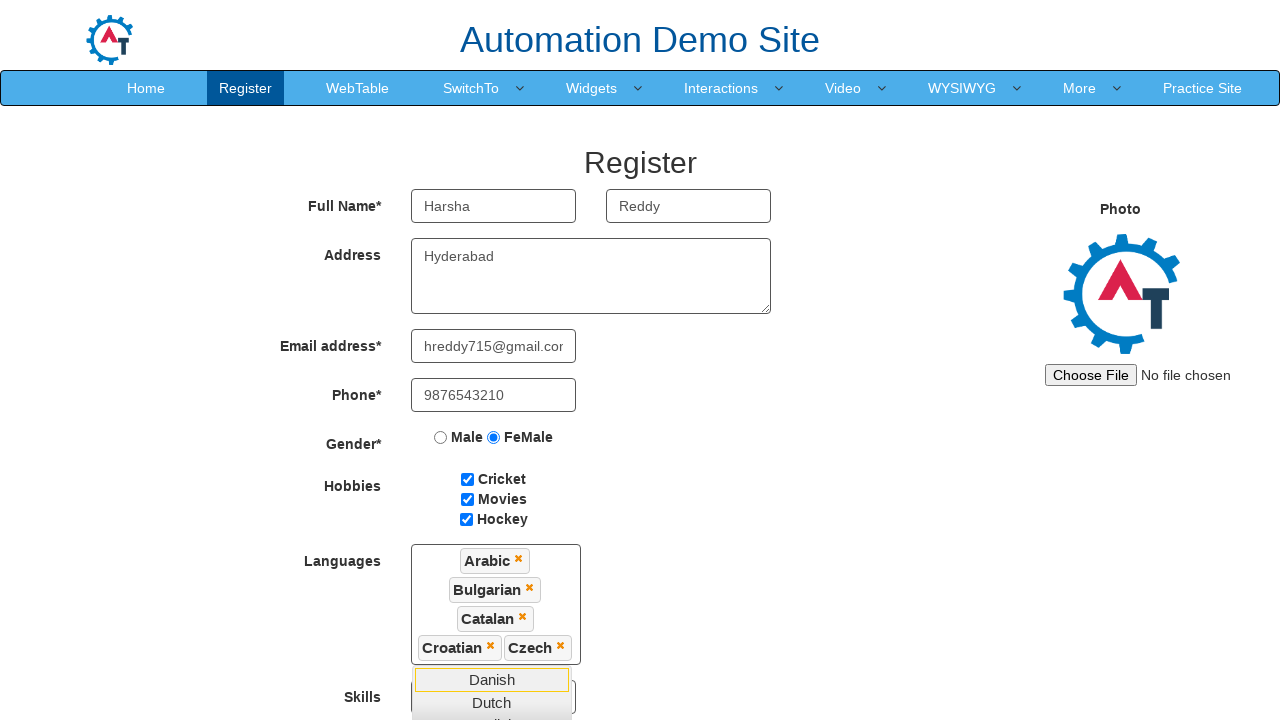

Selected language option 6
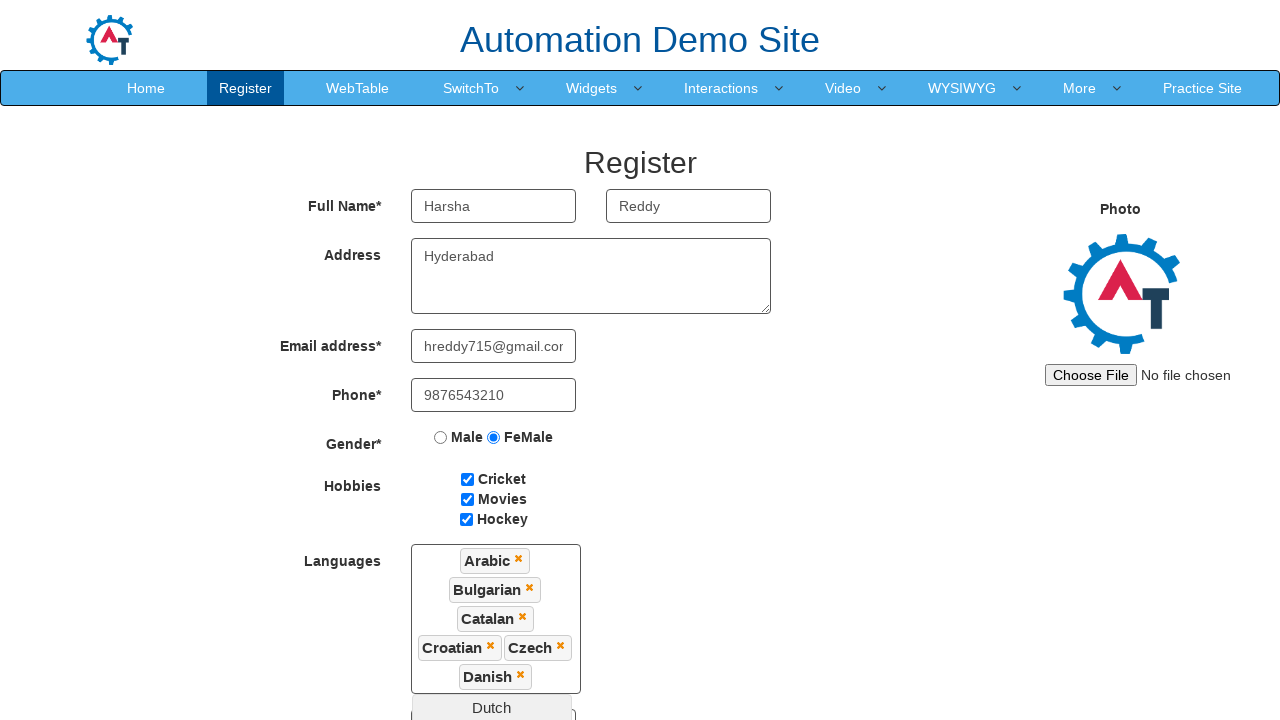

Selected language option 7
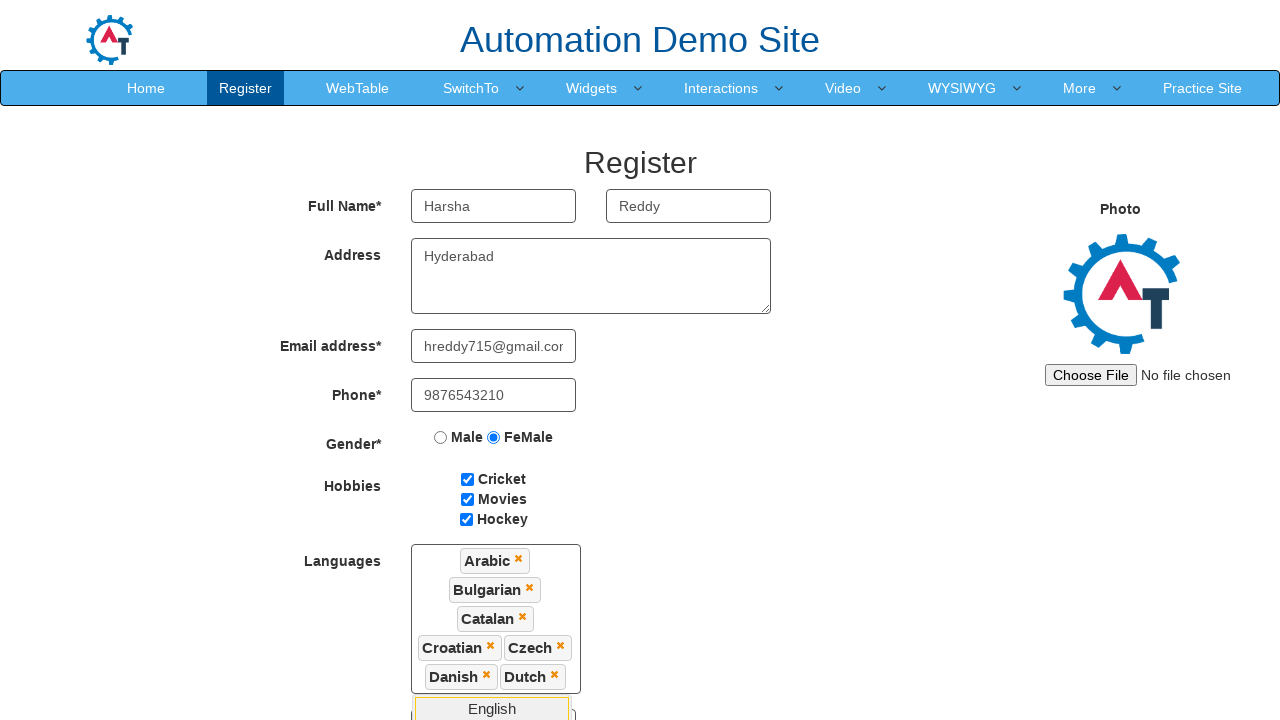

Selected language option 8
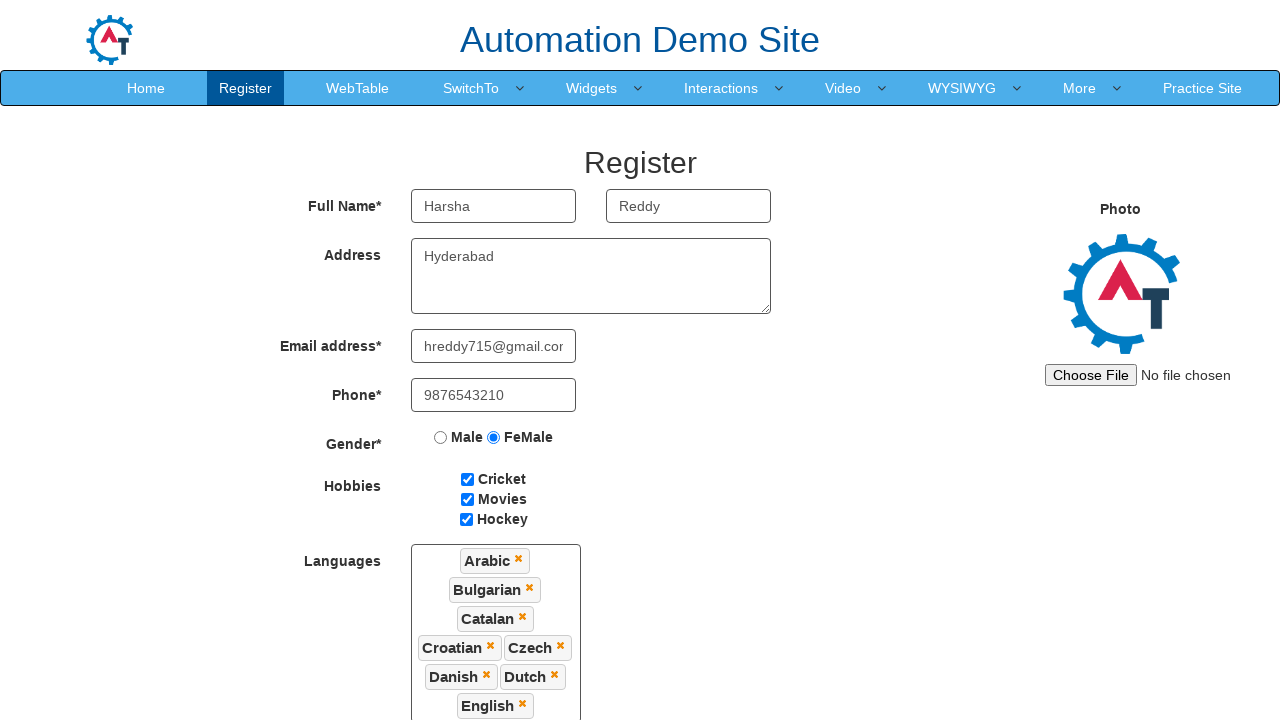

Selected language option 9
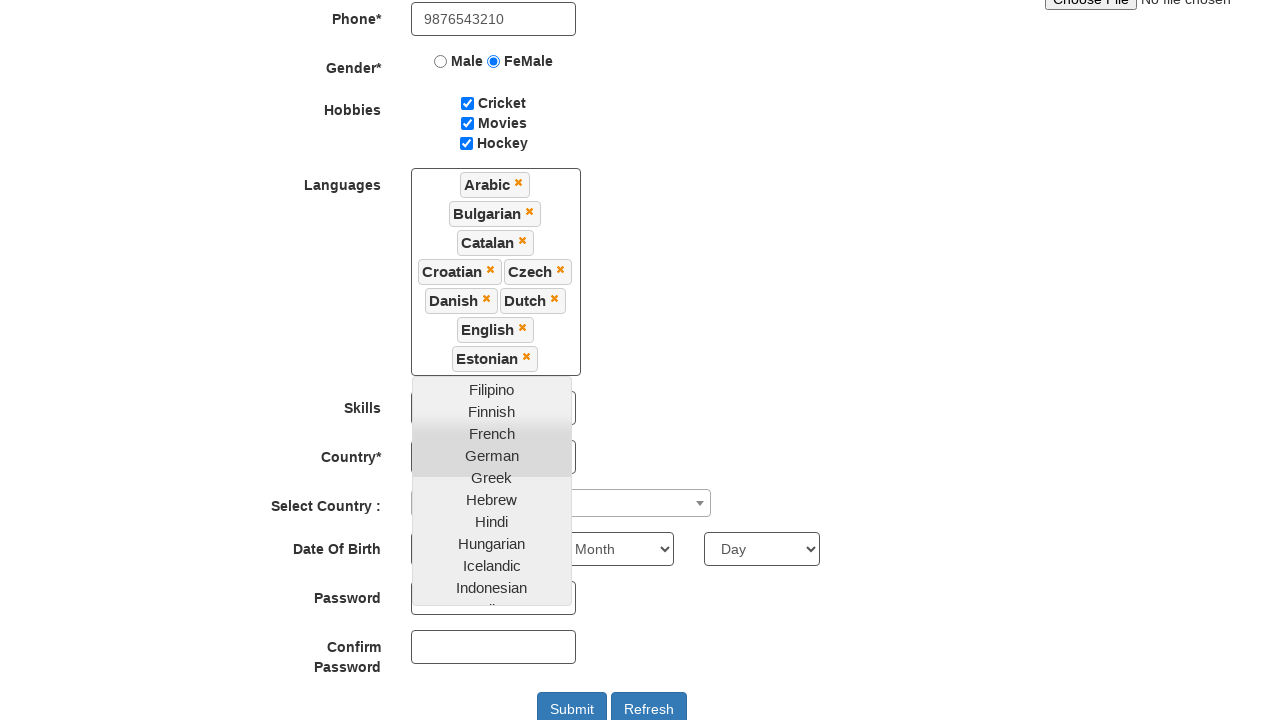

Selected language option 10
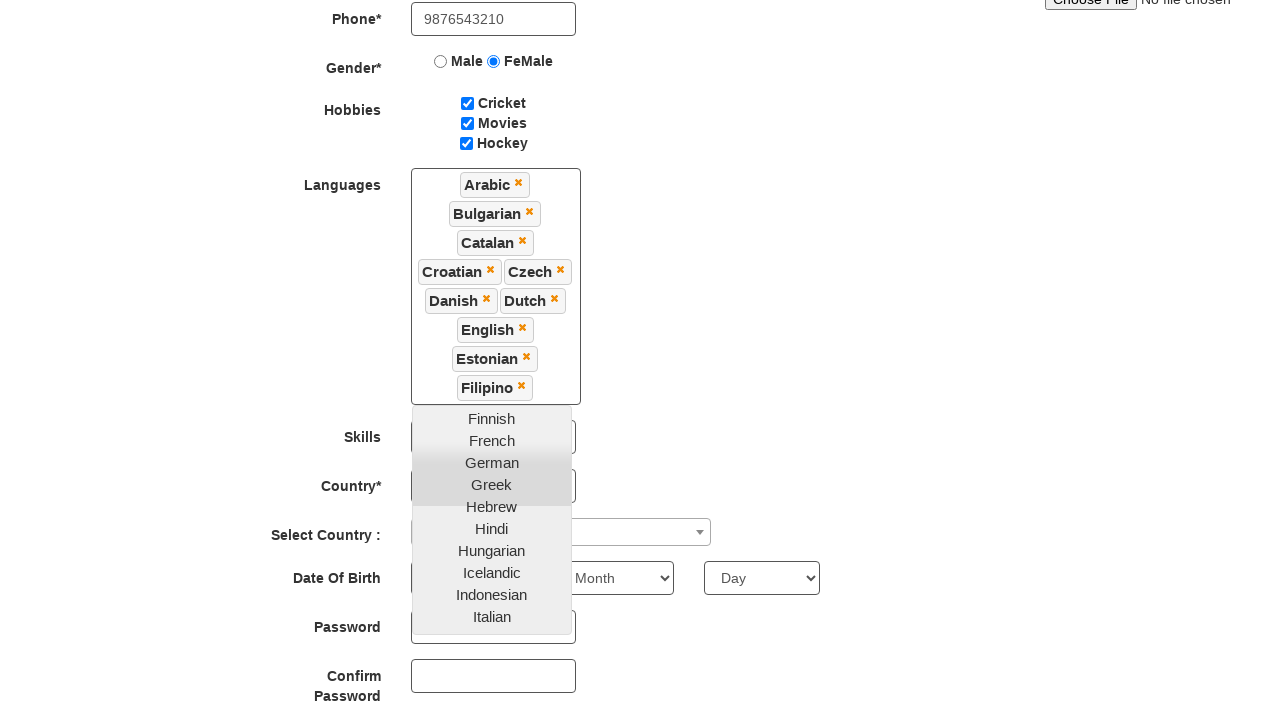

Selected language option 11
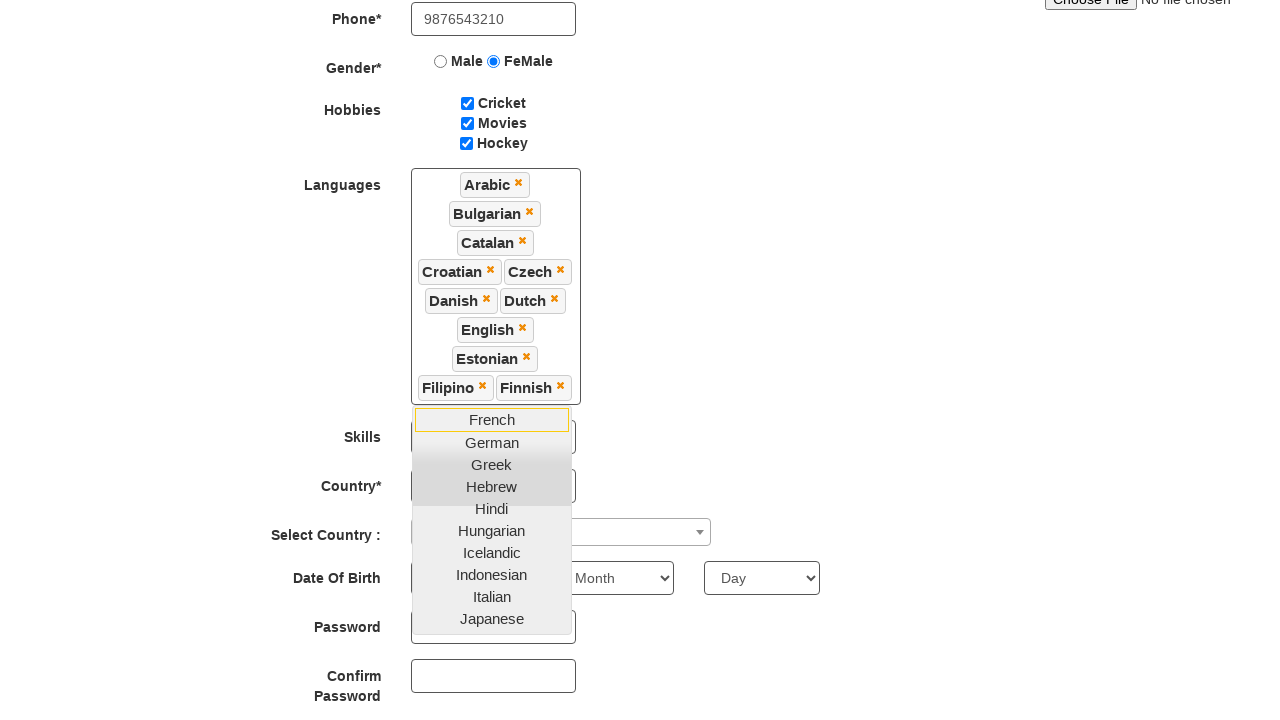

Selected skills dropdown option at index 5 on //select[@id='Skills']
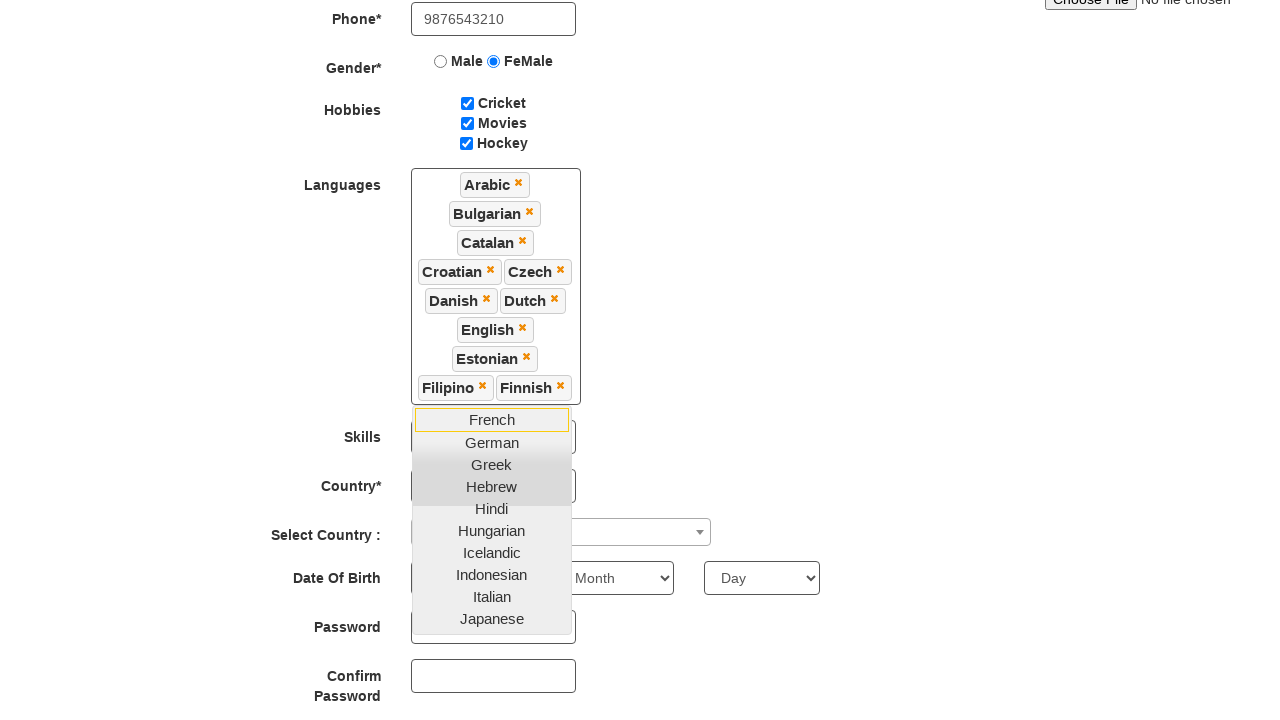

Selected countries dropdown option at index 0 on //select[@id='countries']
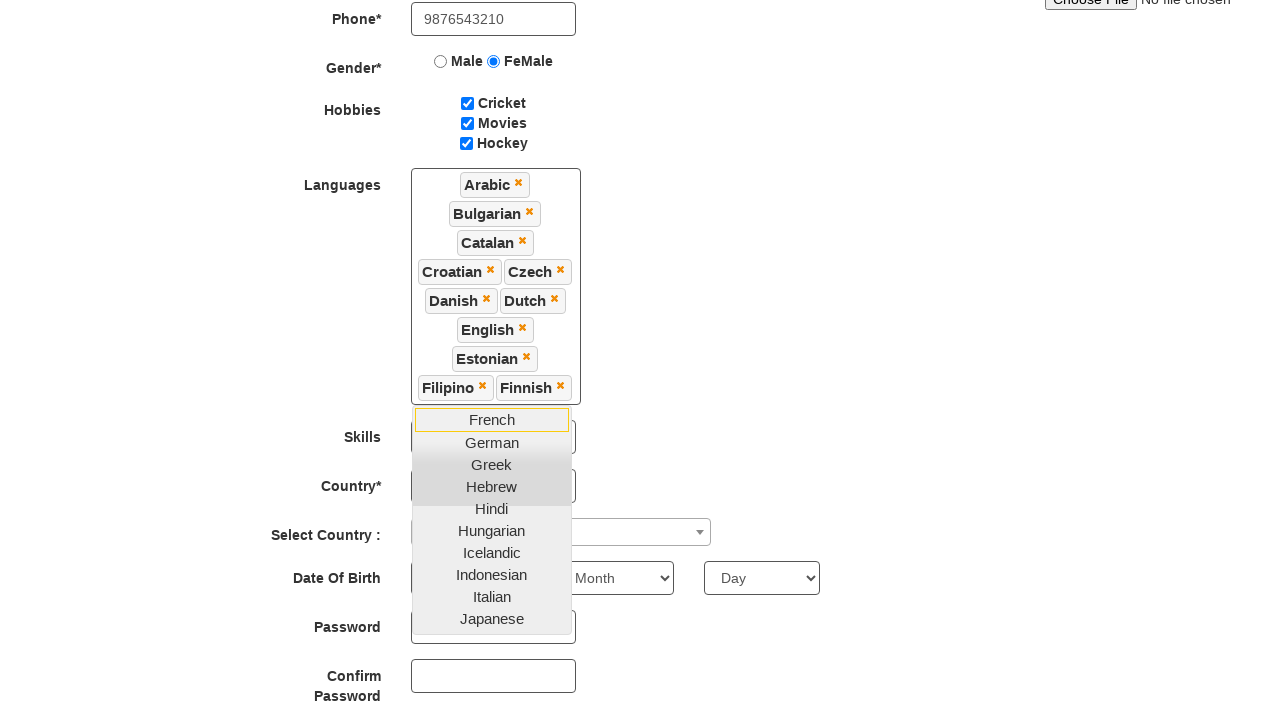

Selected 'India' from country dropdown on #country
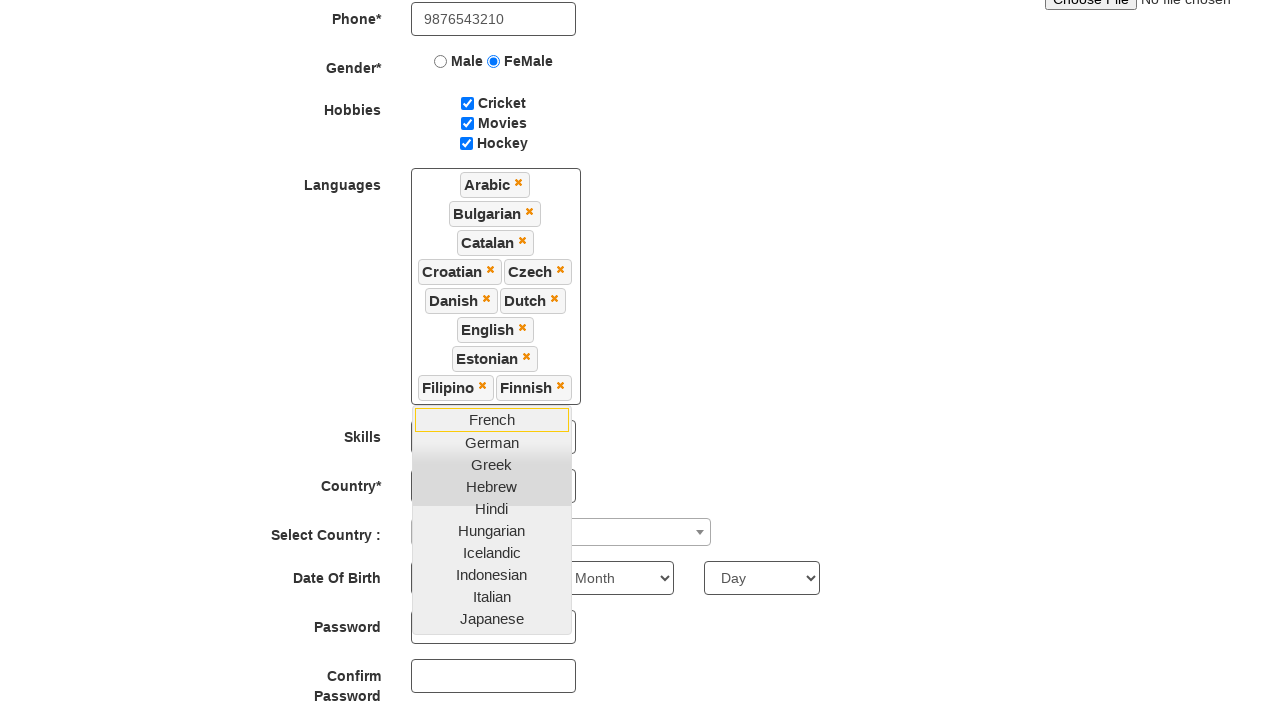

Selected birth year '1997' on #yearbox
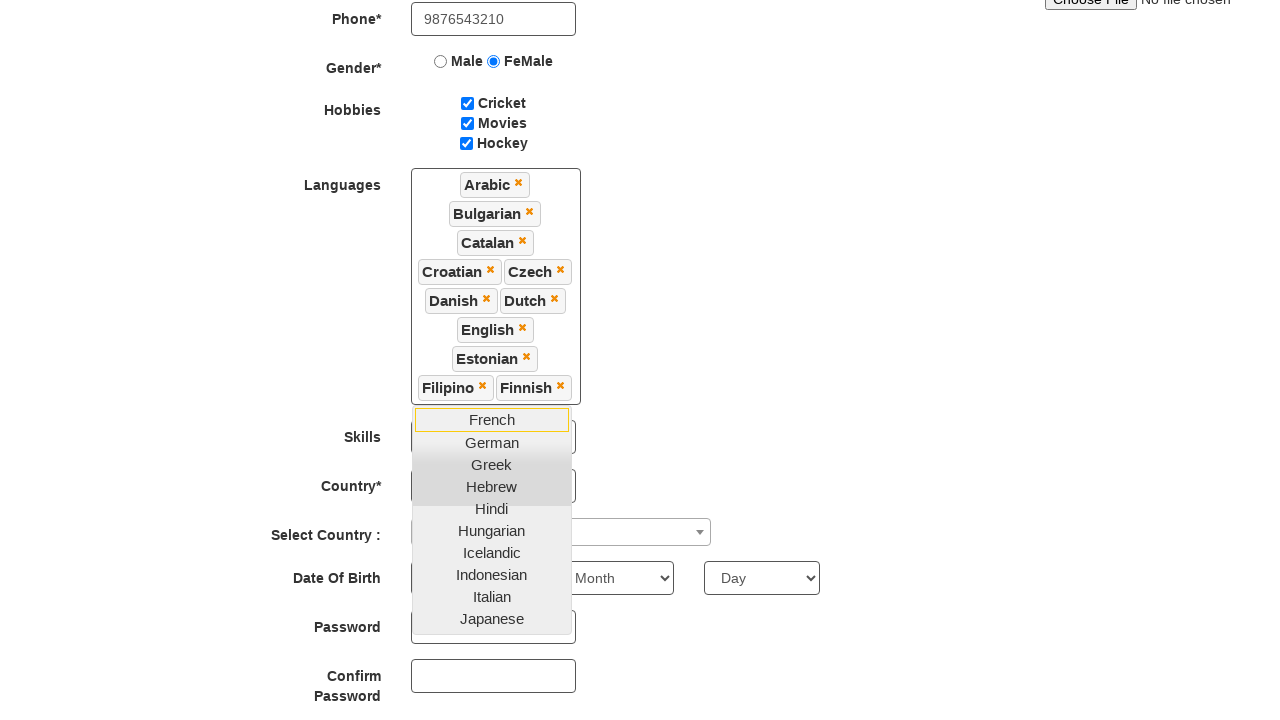

Selected birth month at index 1 on //select[@placeholder='Month']
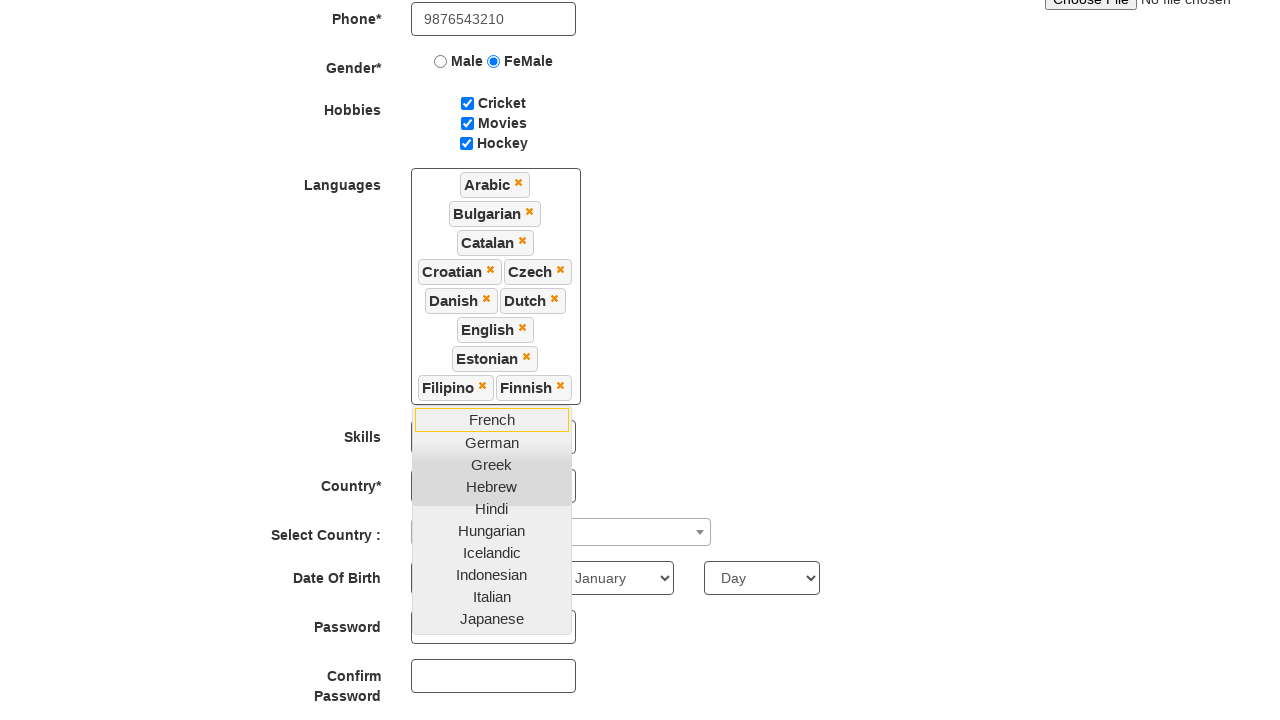

Selected birth day '29' on #daybox
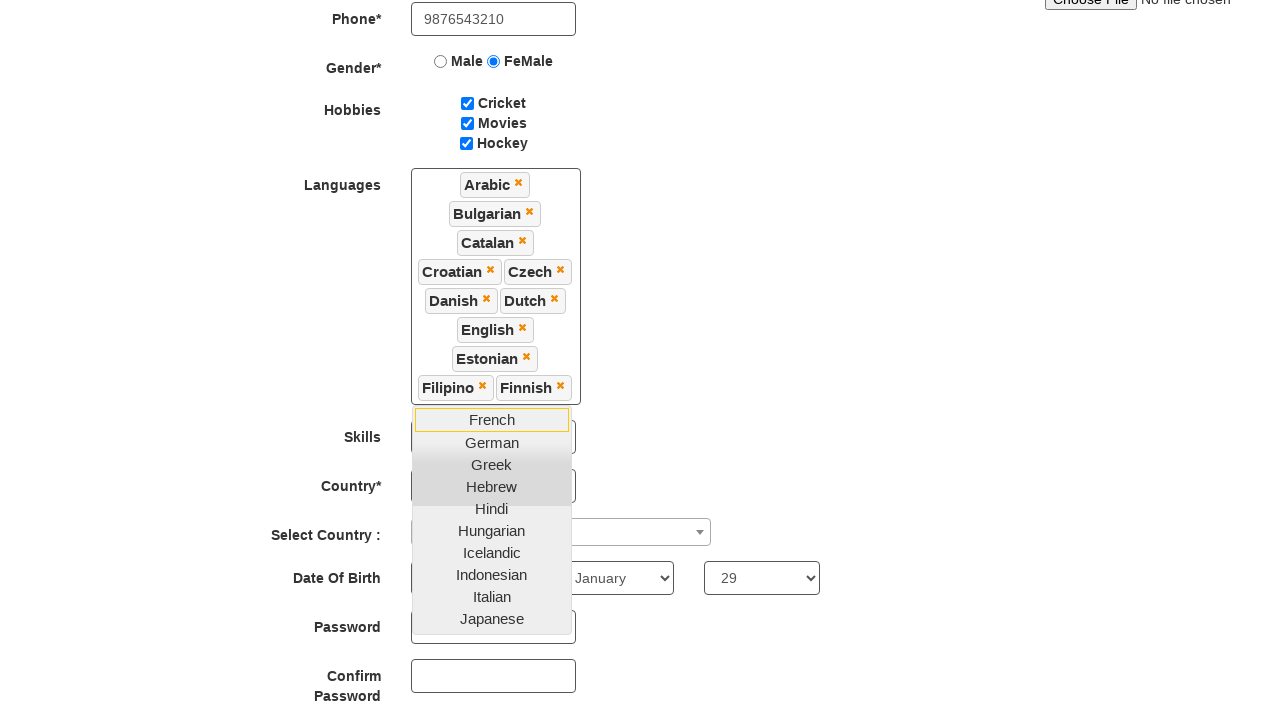

Filled first password field on #firstpassword
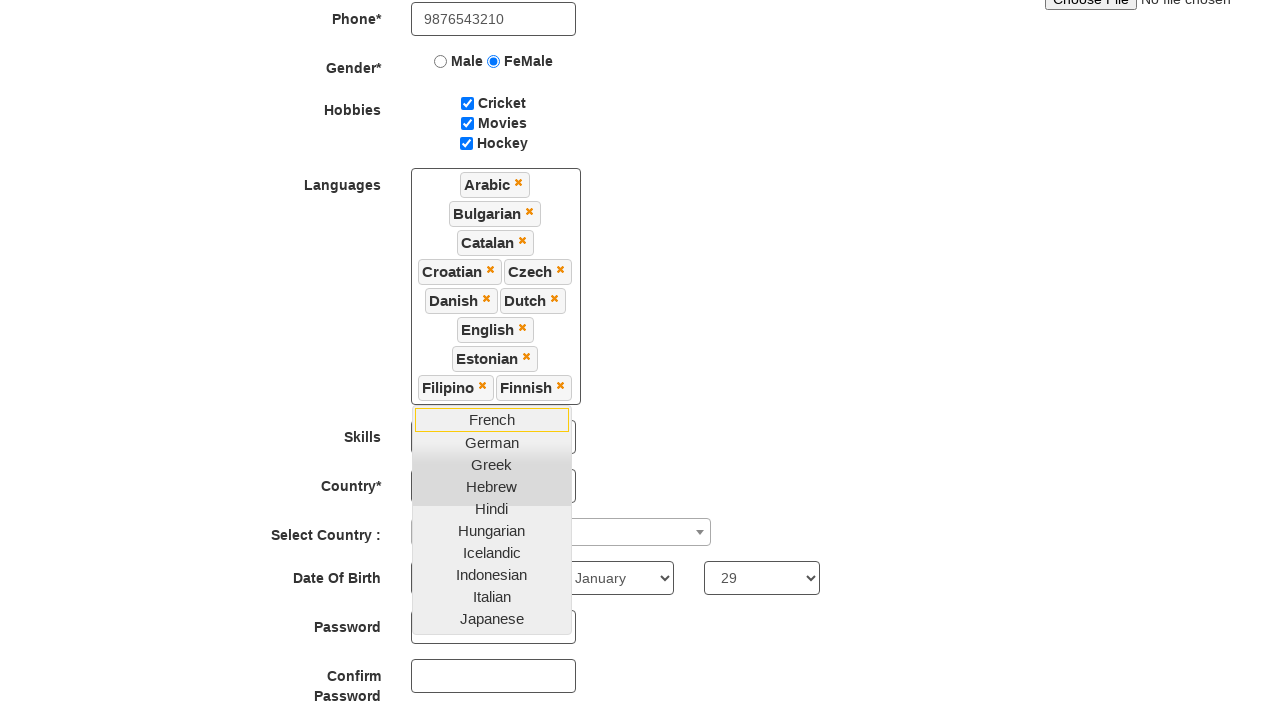

Filled confirm password field on #secondpassword
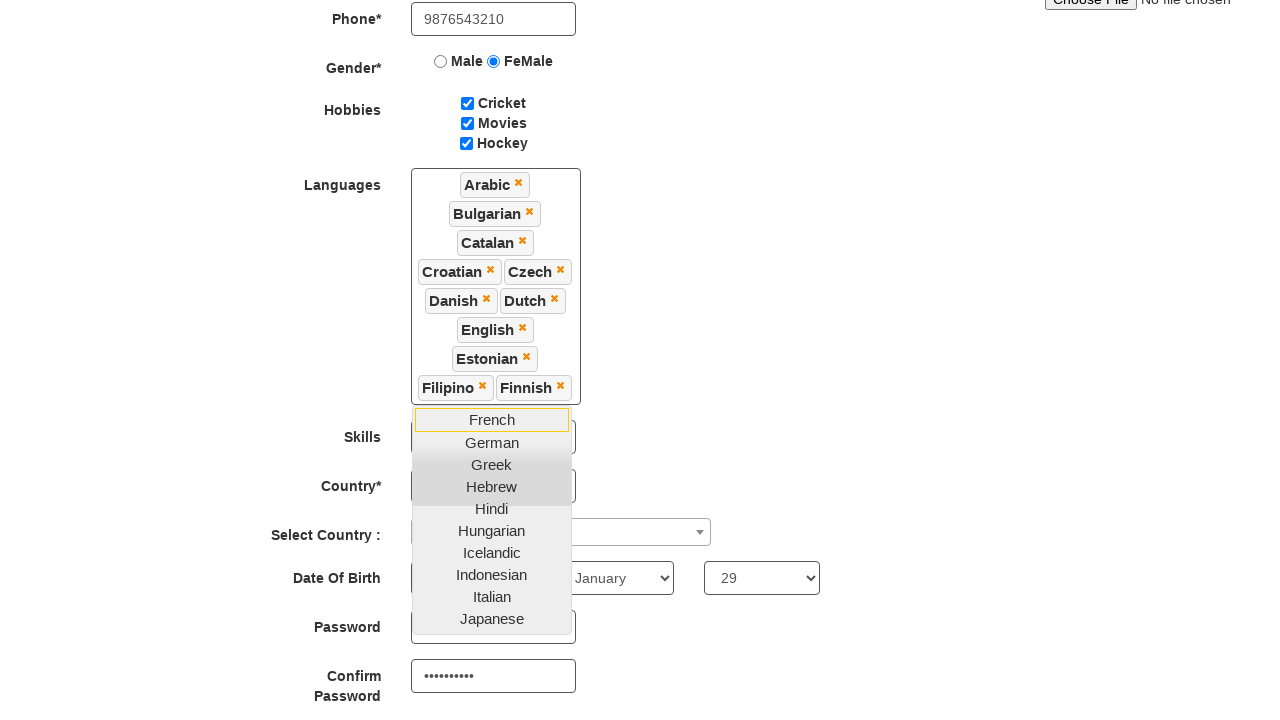

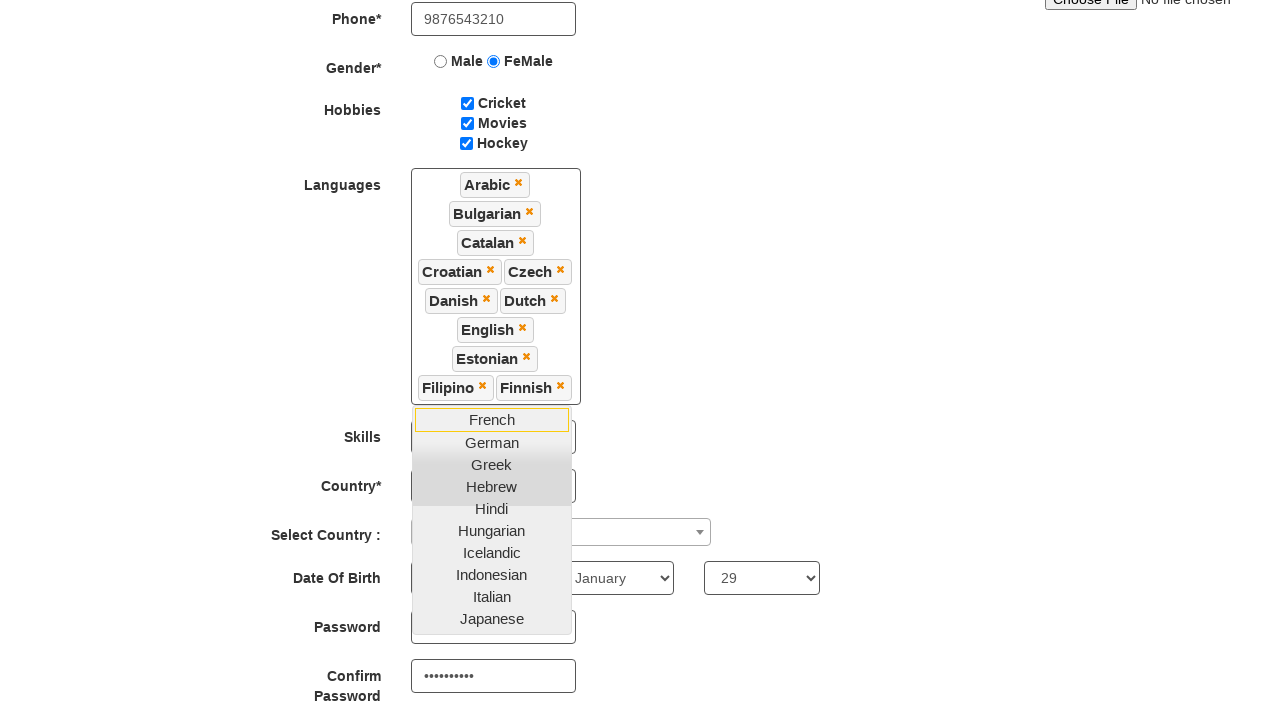